Tests responsive design by navigating to a page and changing the viewport to different common desktop screen resolutions (1536x864, 1366x768, 1920x1080)

Starting URL: https://www.getcalley.com/how-calley-auto-dialer-app-works/

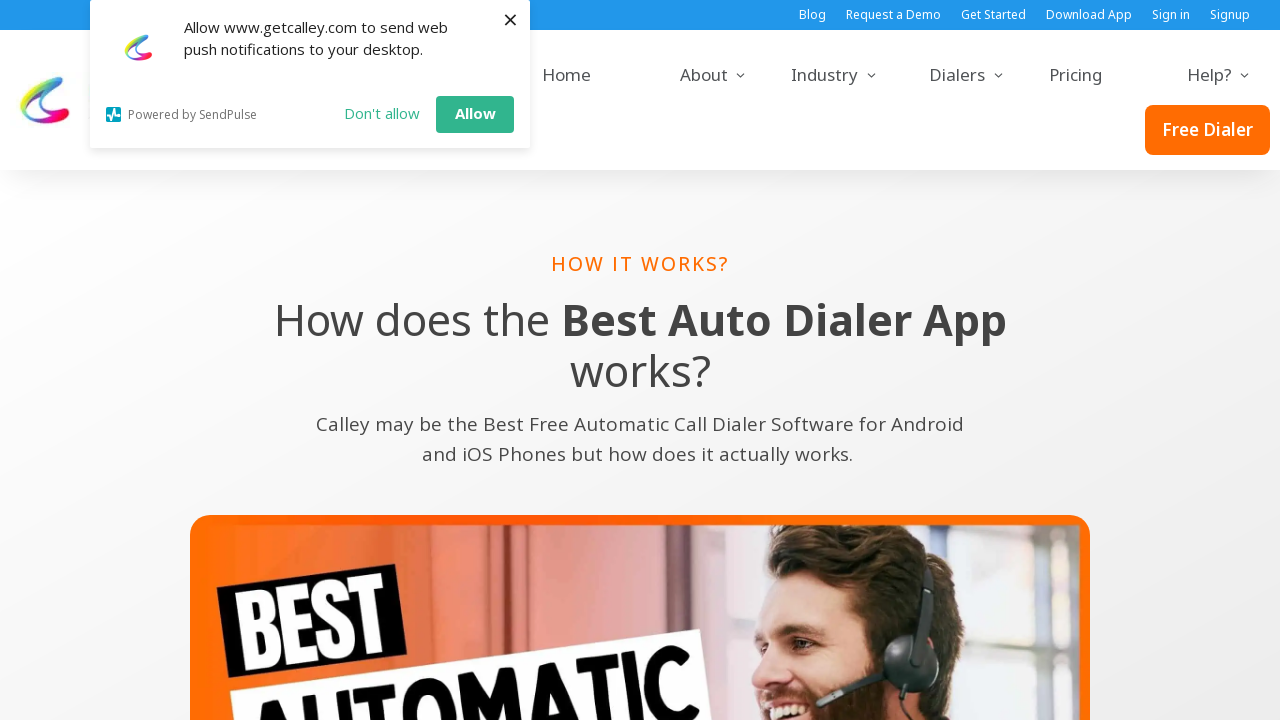

Navigated to Calley auto-dialer how-it-works page
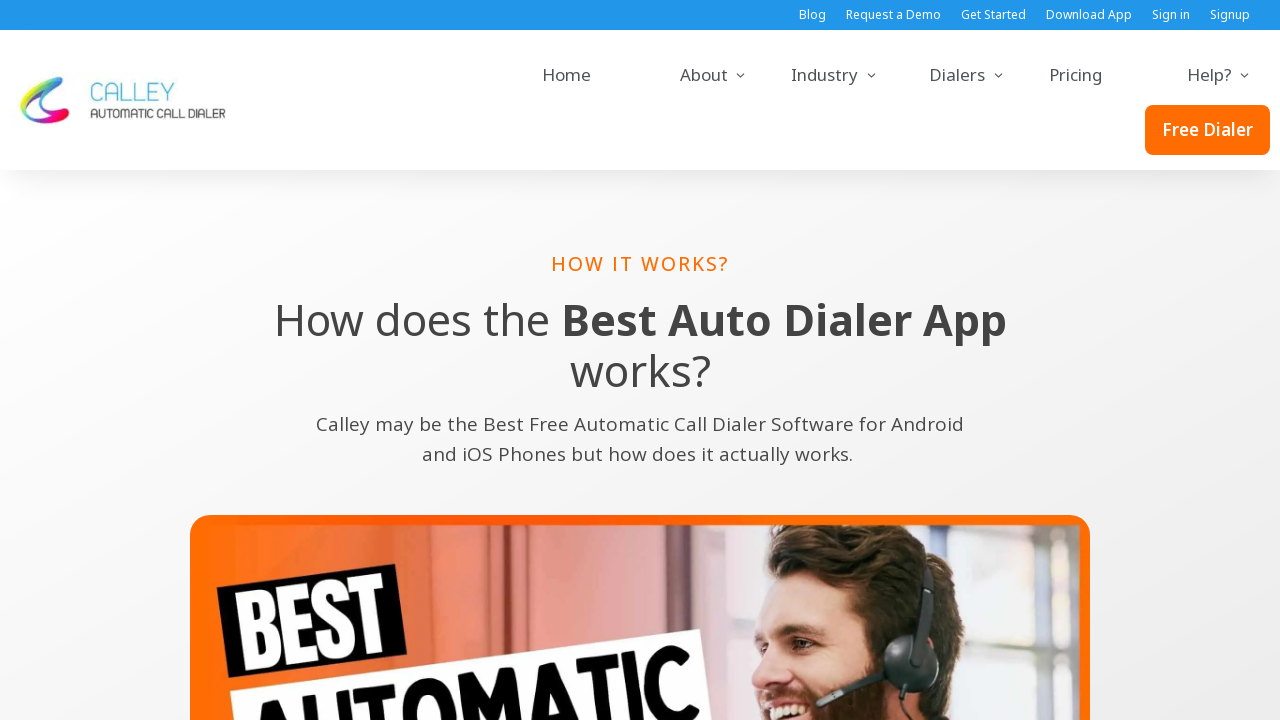

Set viewport to 1536x864 desktop resolution
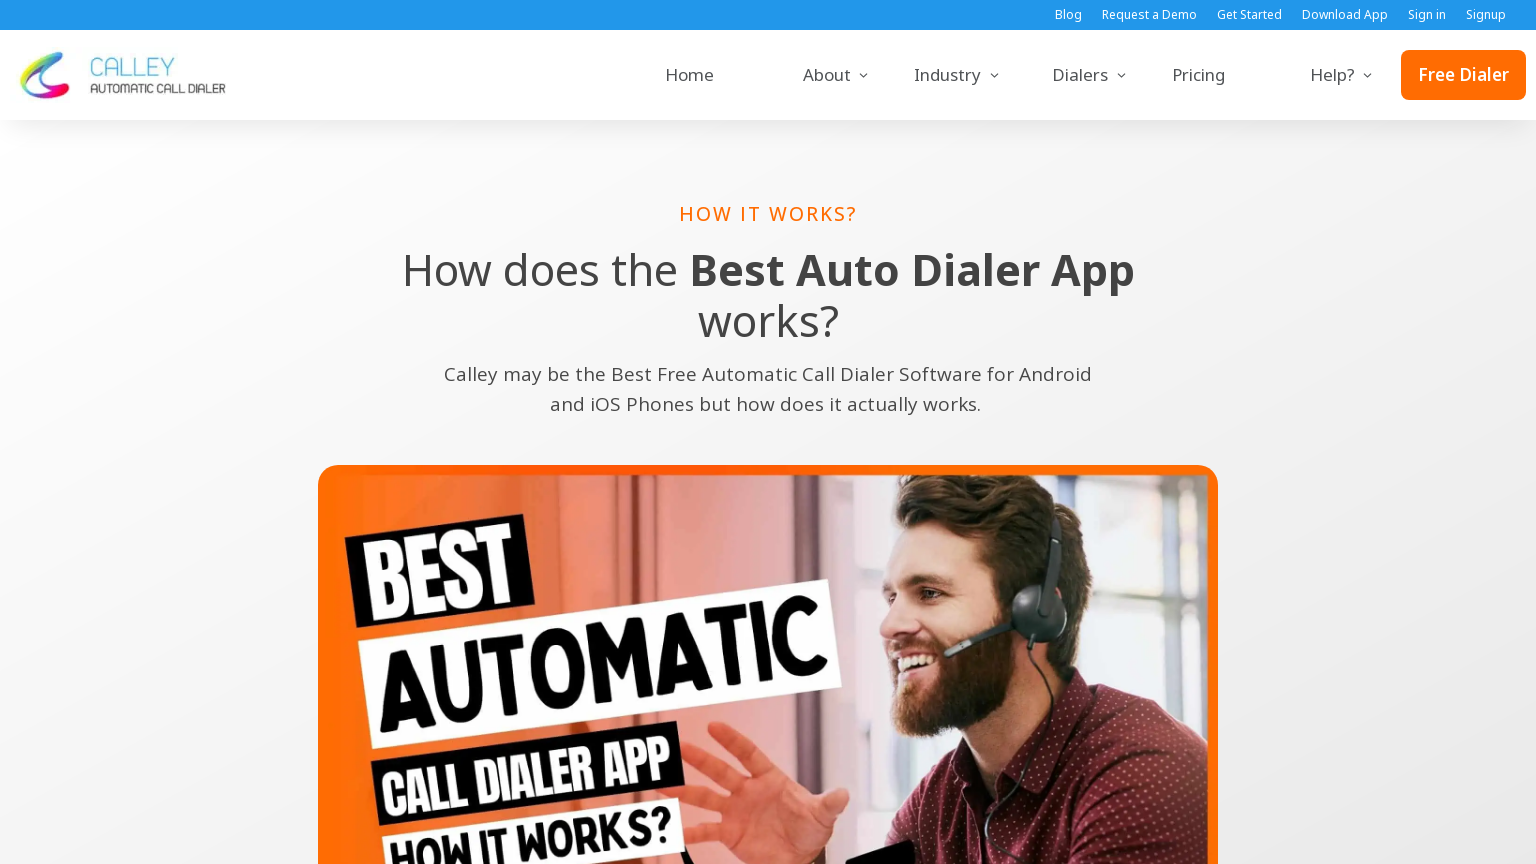

Waited 1 second for page to render at 1536x864
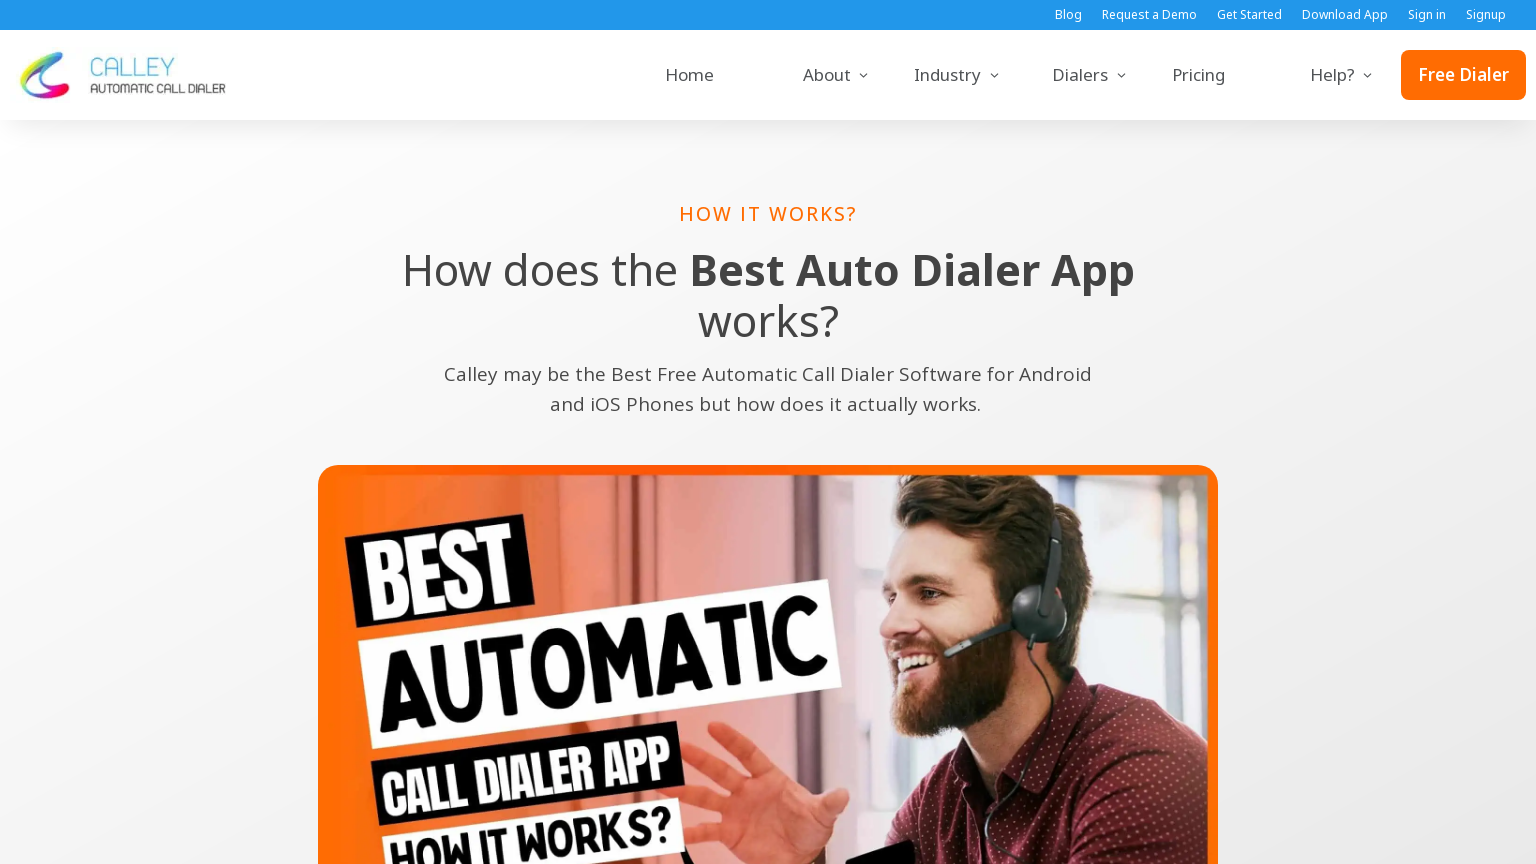

Set viewport to 1366x768 desktop resolution
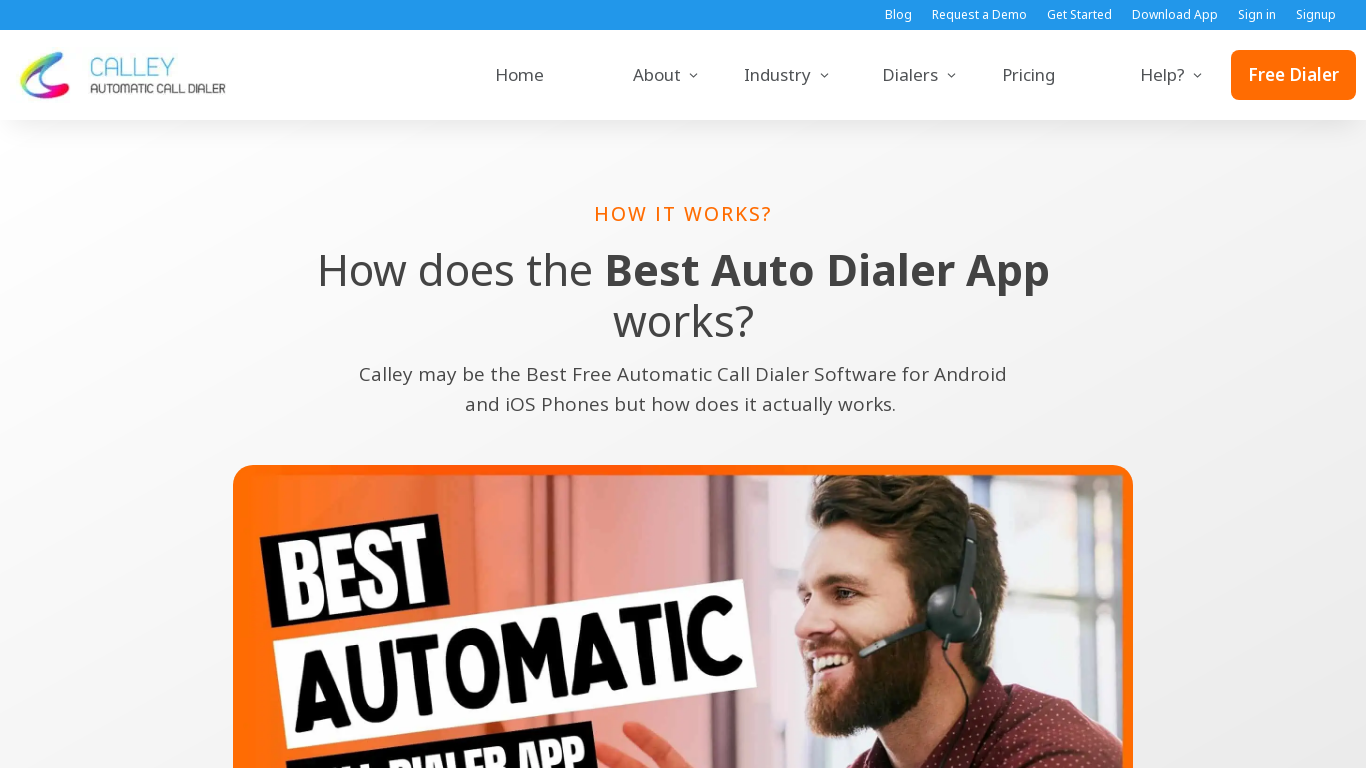

Waited 1 second for page to render at 1366x768
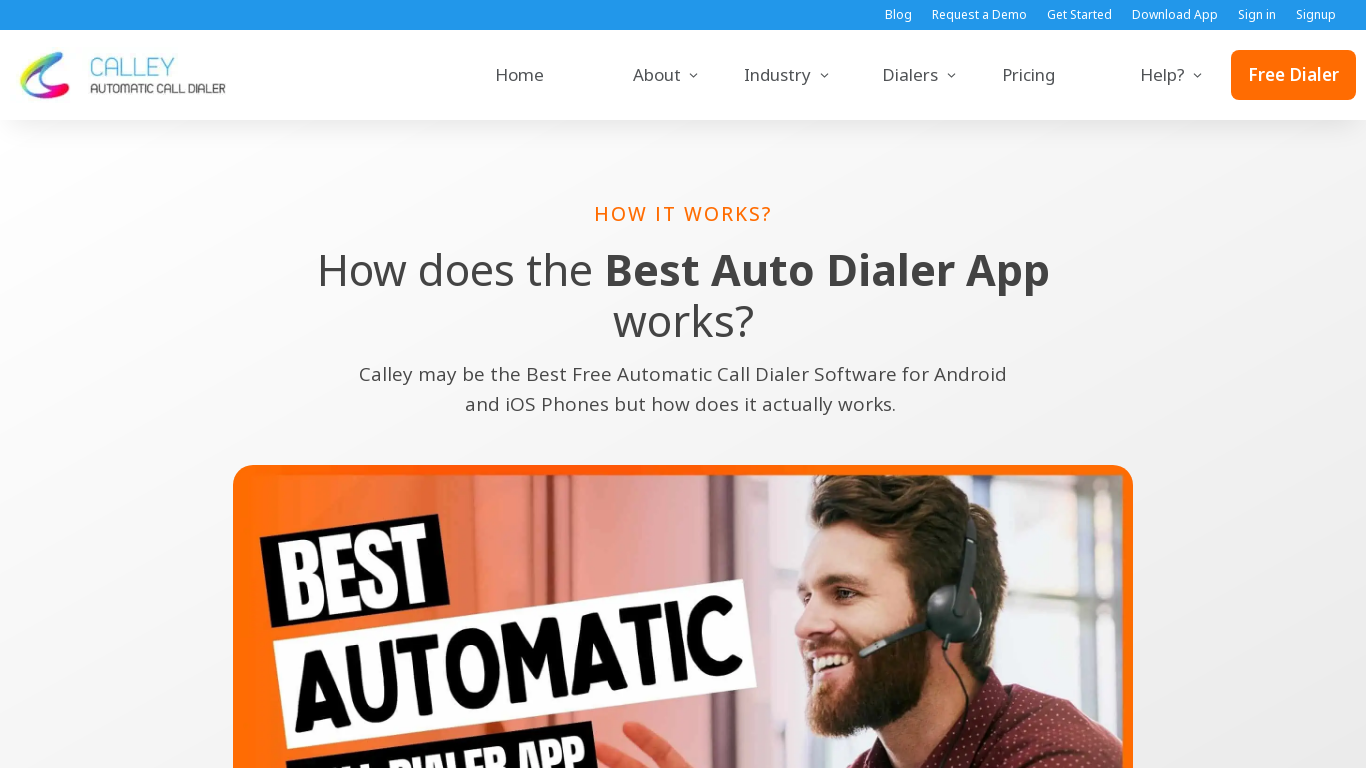

Set viewport to 1920x1080 desktop resolution
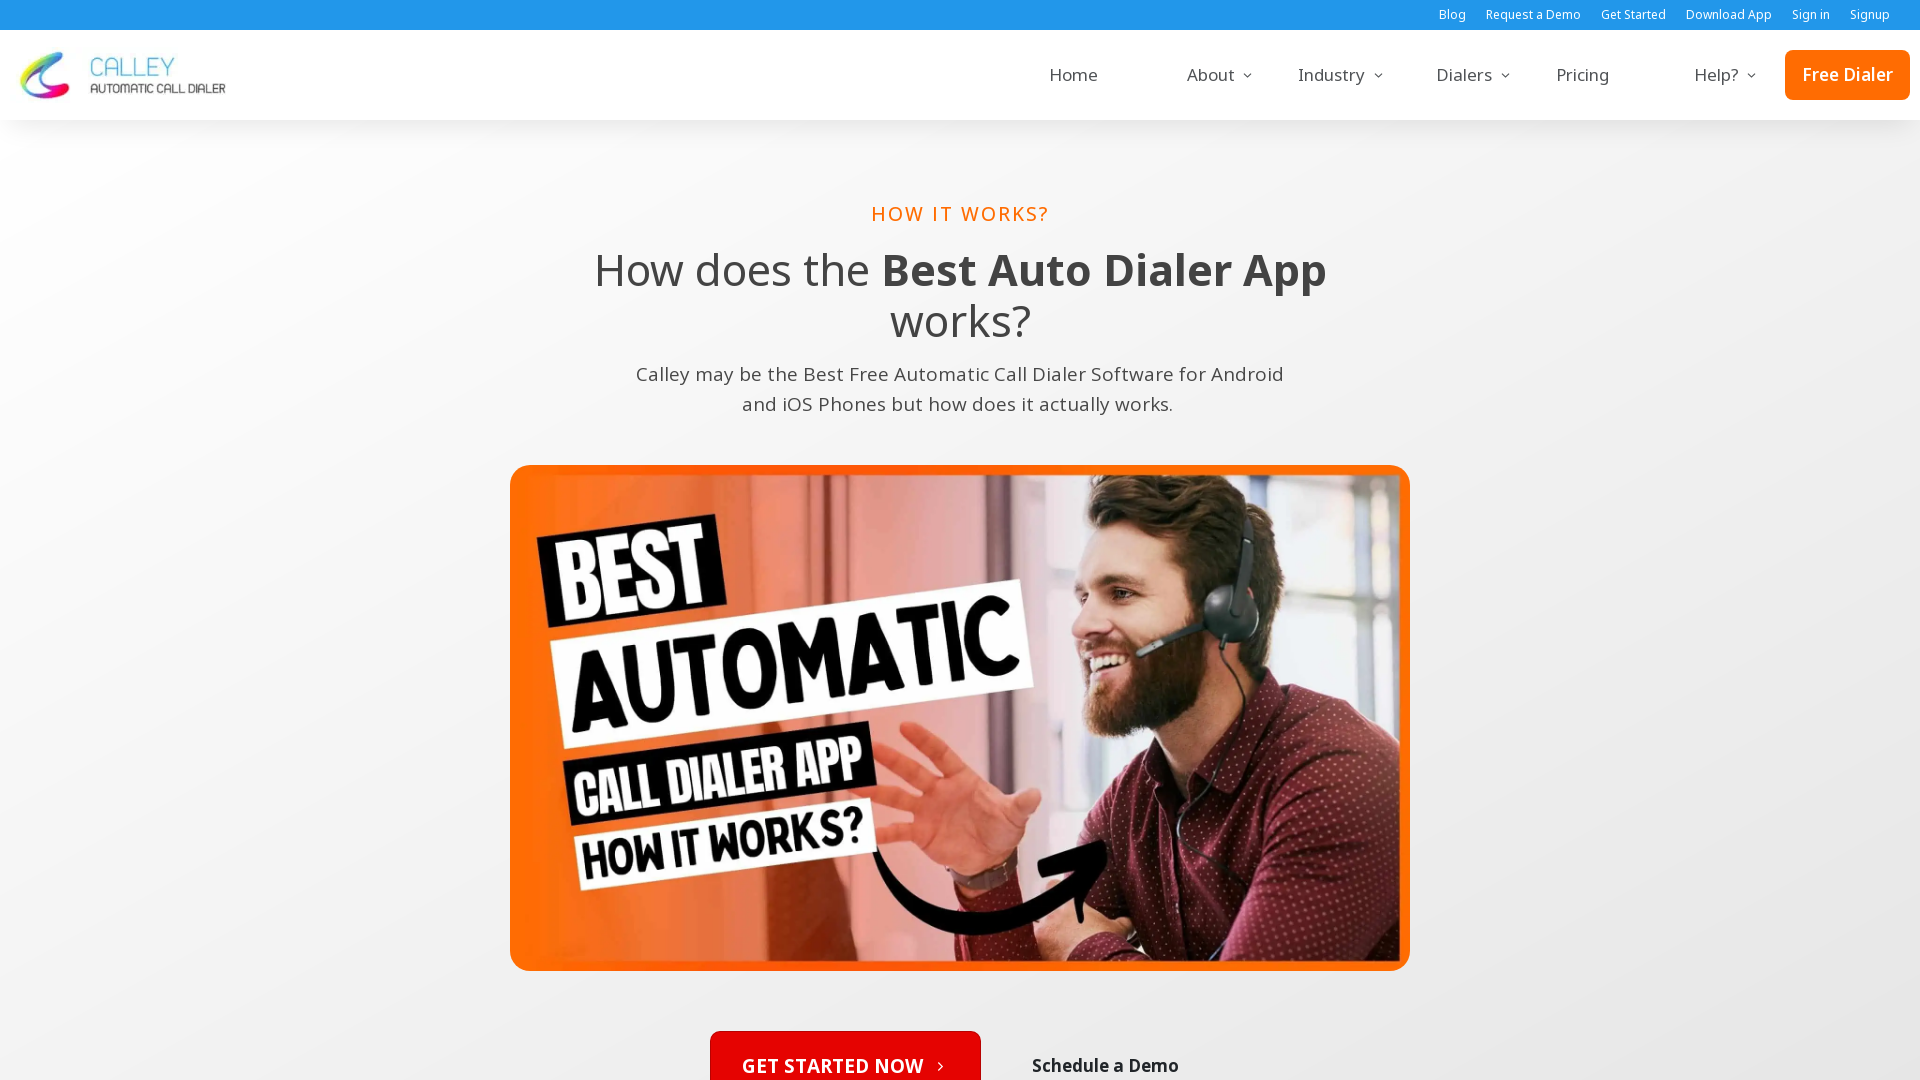

Waited 1 second for page to render at 1920x1080
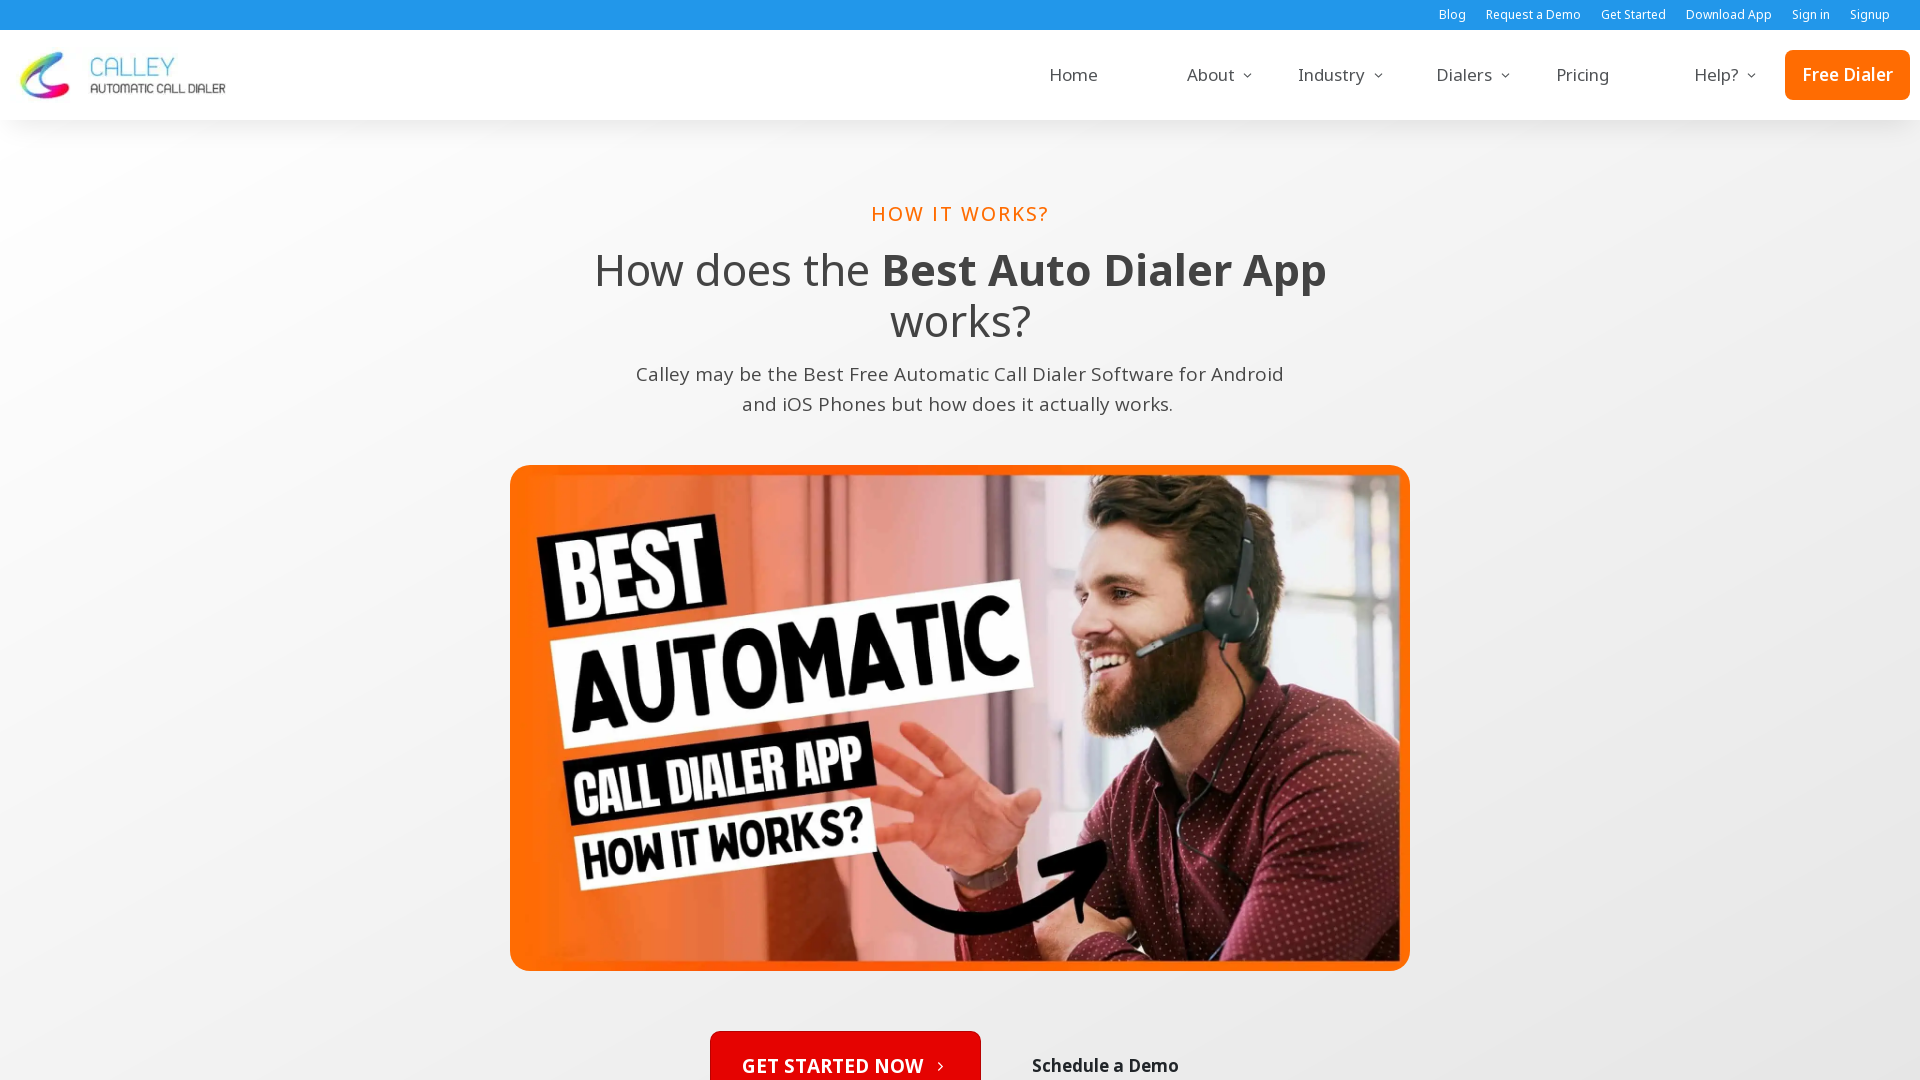

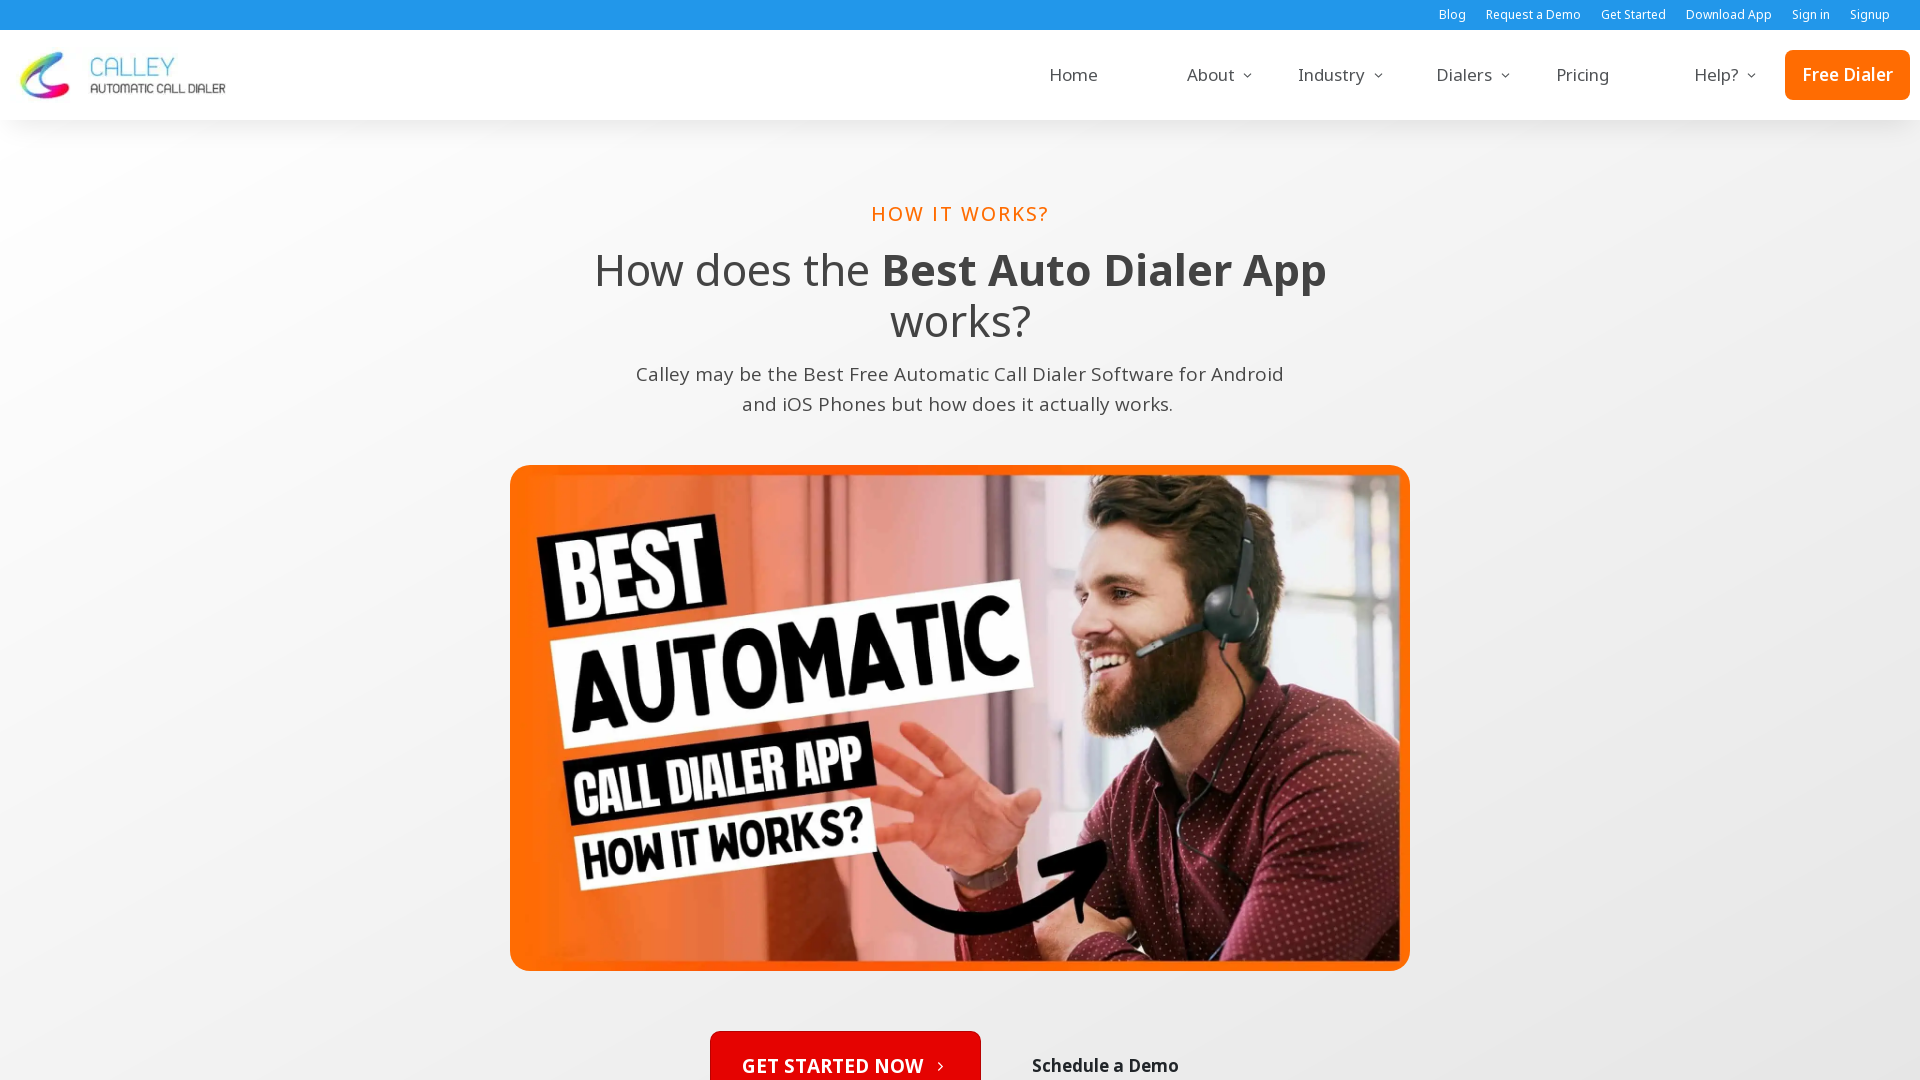